Tests an e-commerce cart functionality by adding products to cart, verifying price calculations, and removing specific items from the cart

Starting URL: https://rahulshettyacademy.com/seleniumPractise/#/

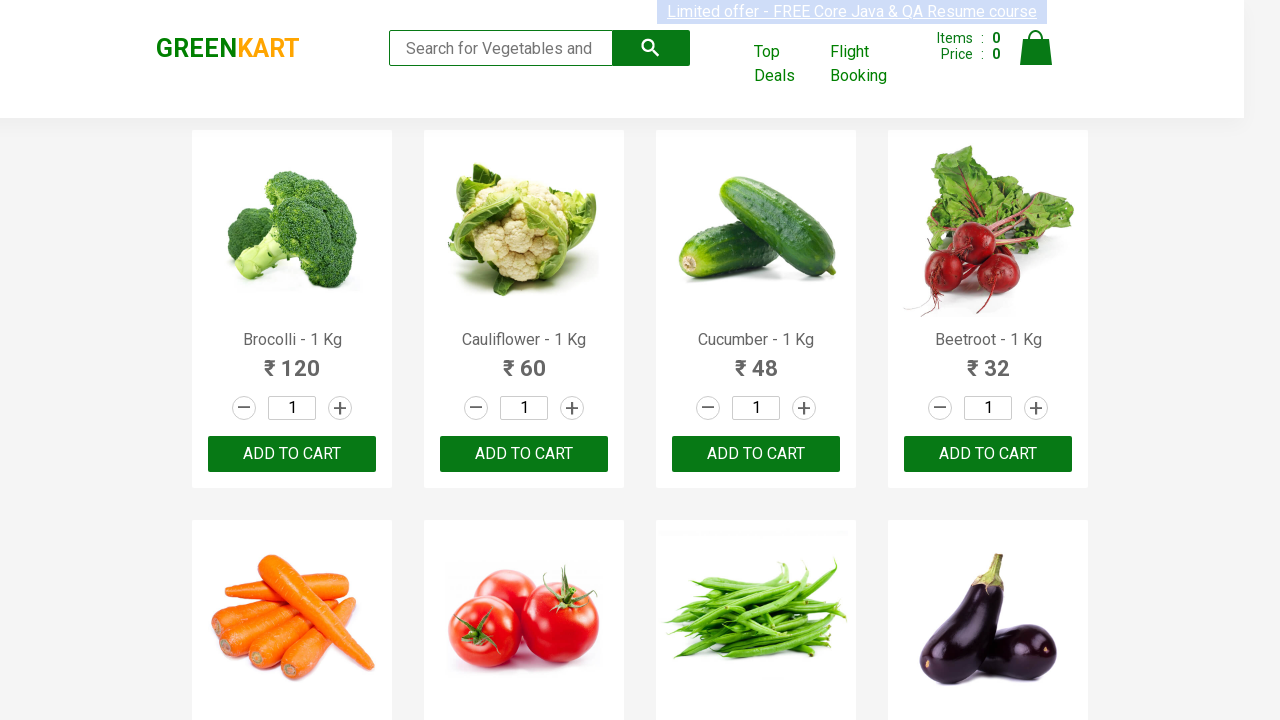

Set viewport size to 1200x850
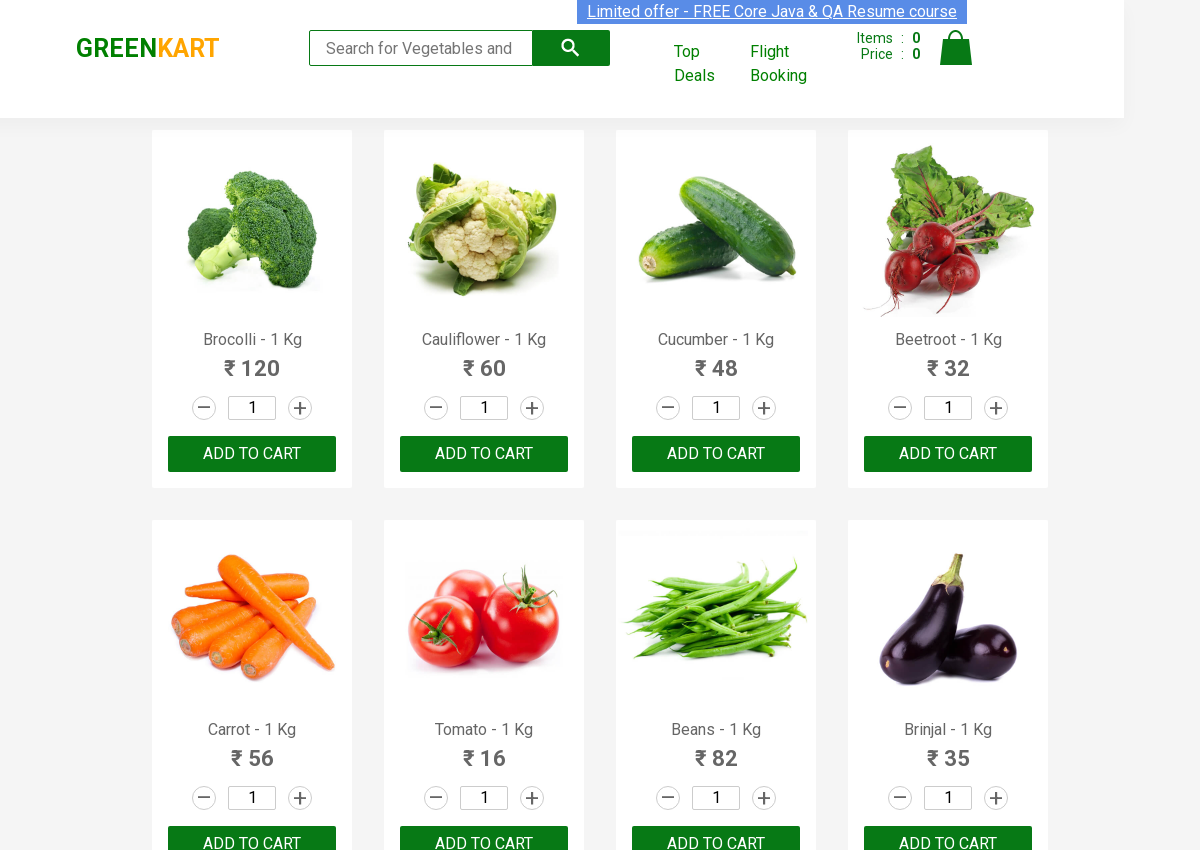

Located first product price element
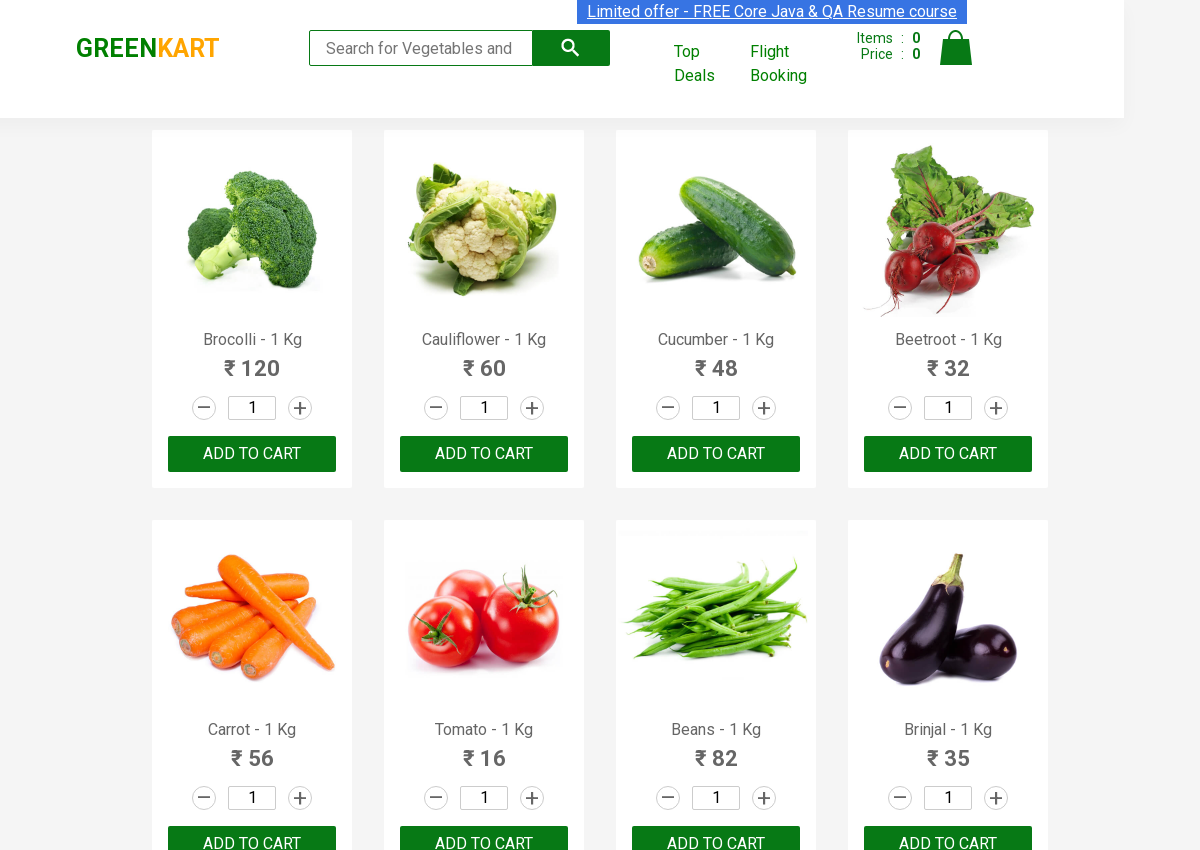

Retrieved first product price: 120.0
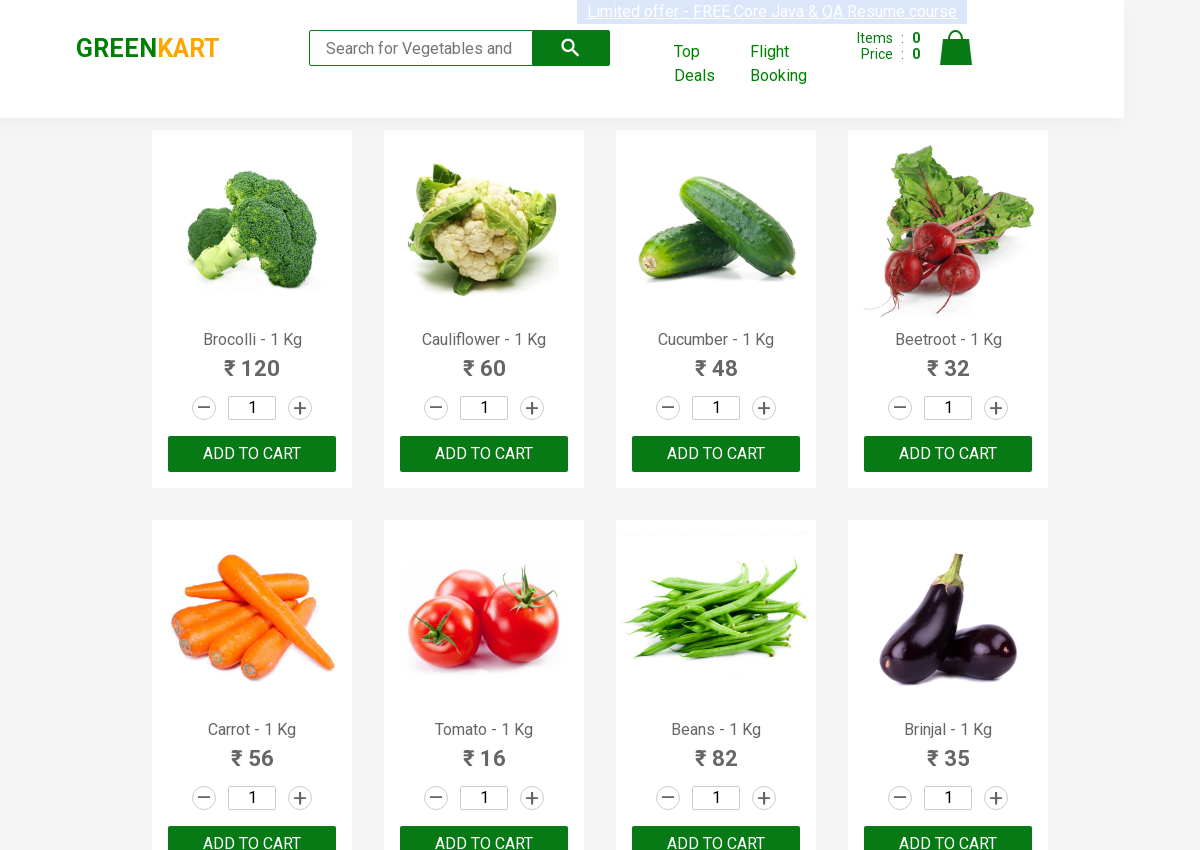

Located first product quantity element
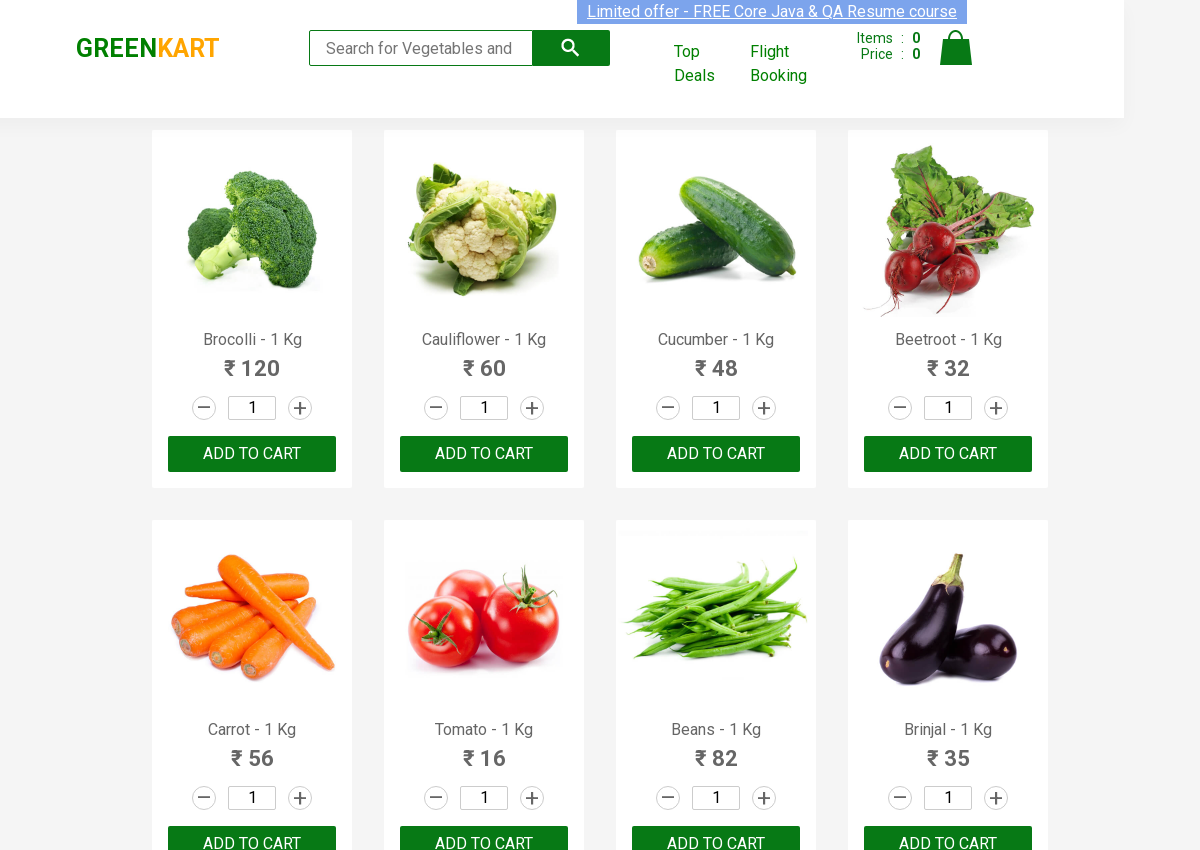

Retrieved first product quantity: 1
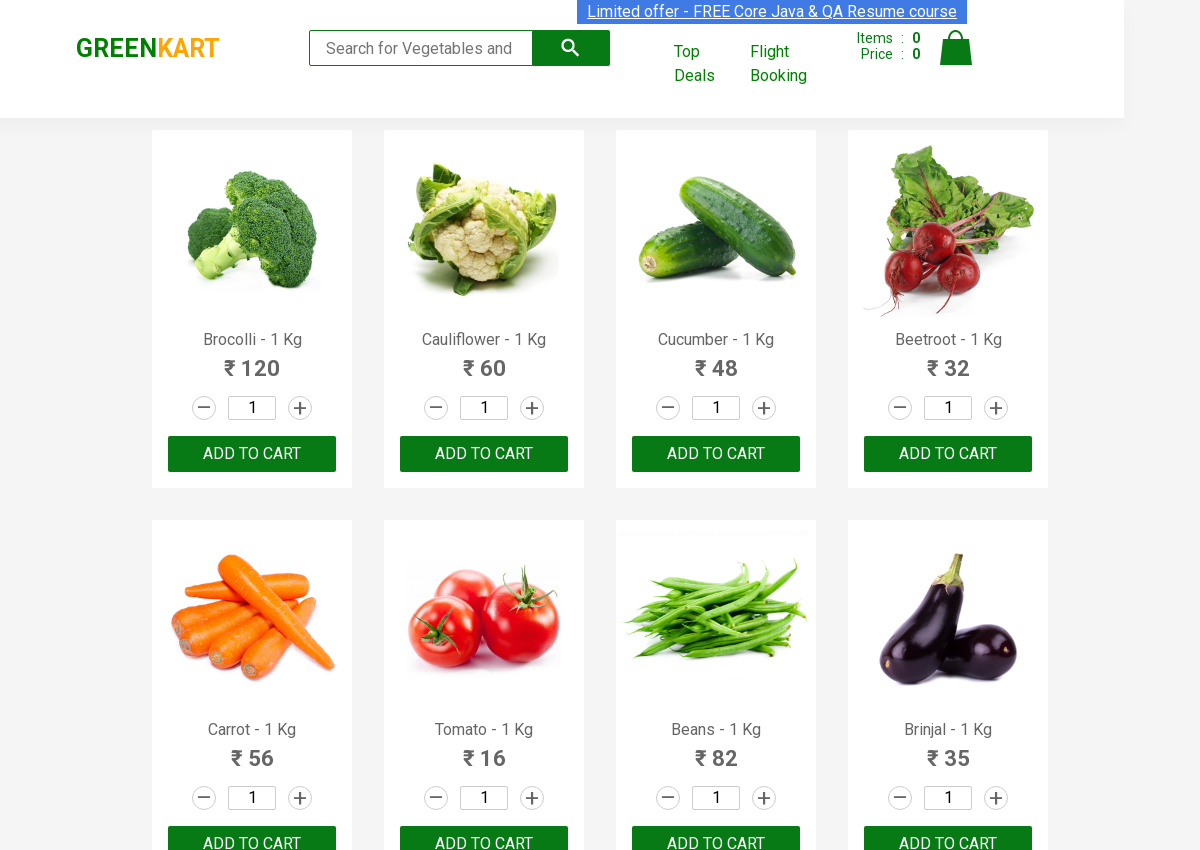

Added first product to cart at (252, 454) on :nth-child(1) > .product-action > button
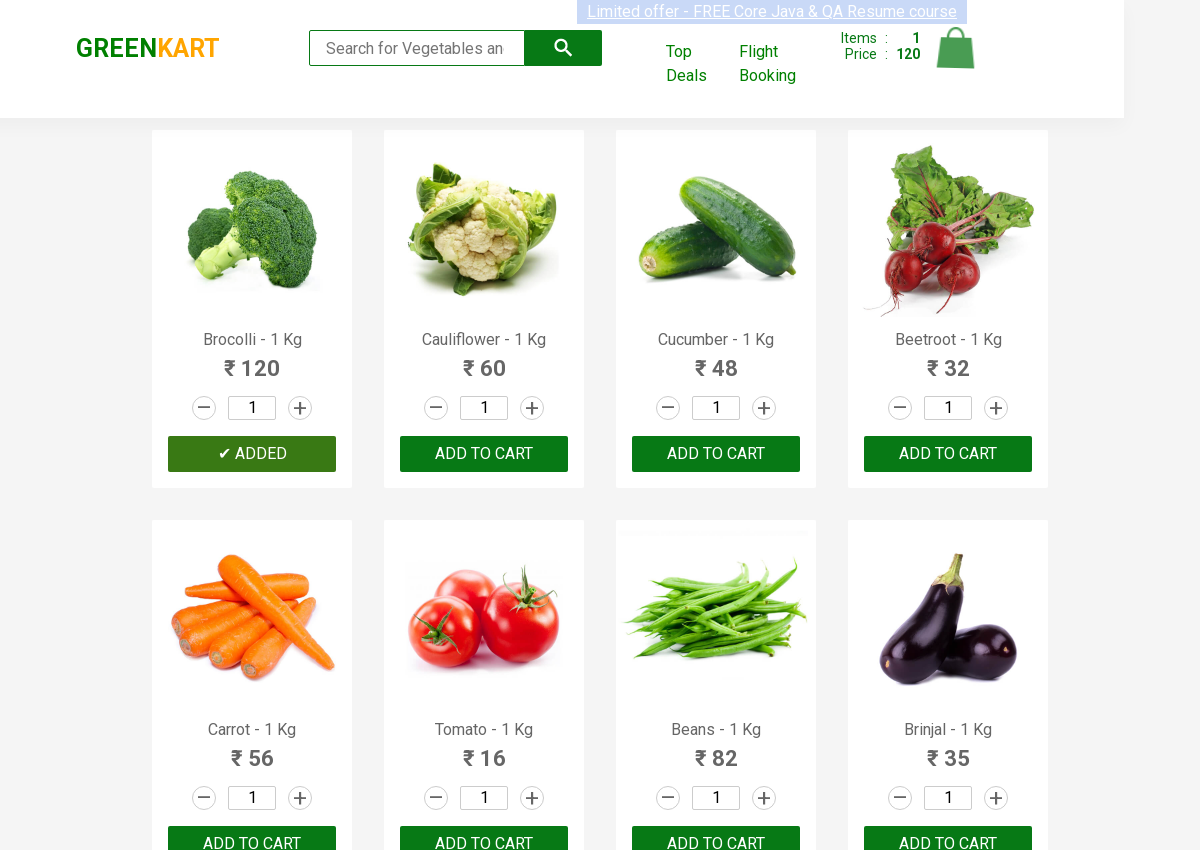

Added second product to cart at (484, 454) on :nth-child(2) > .product-action > button
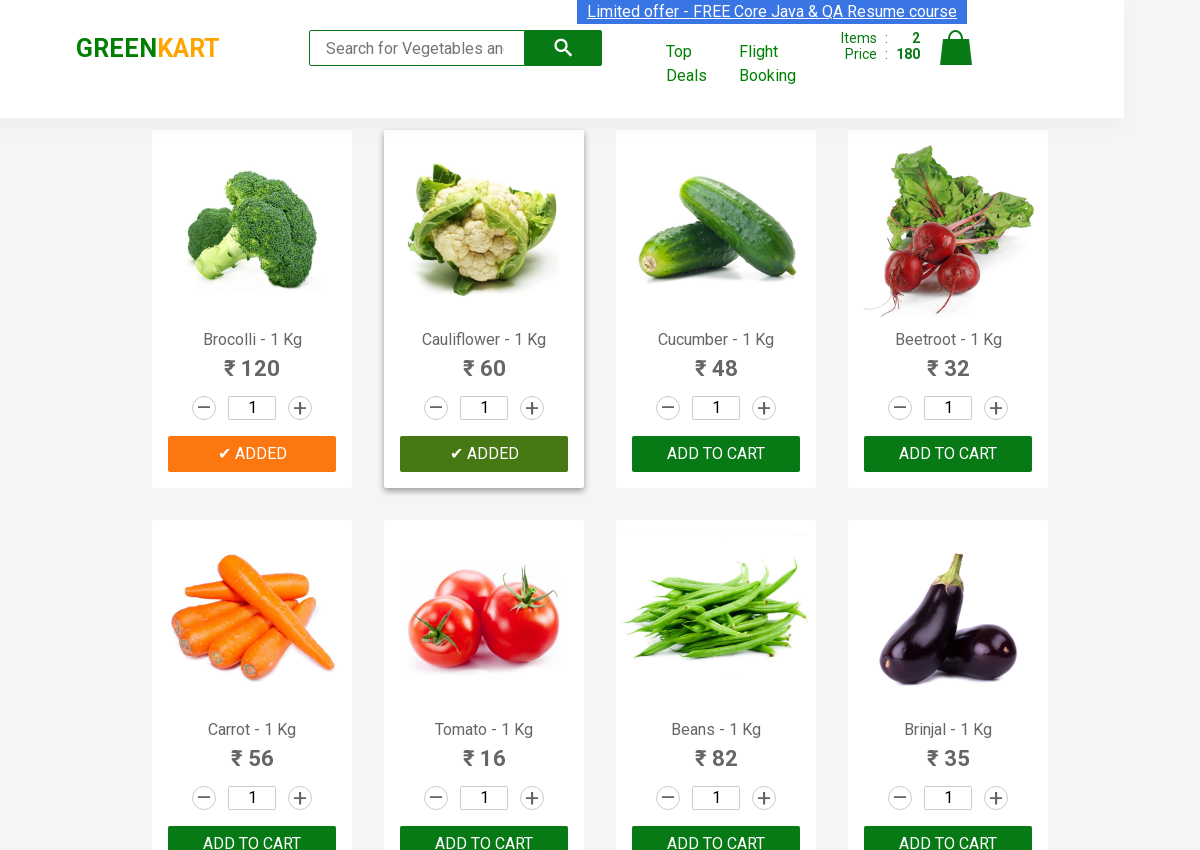

Added third product to cart at (716, 454) on :nth-child(3) > .product-action > button
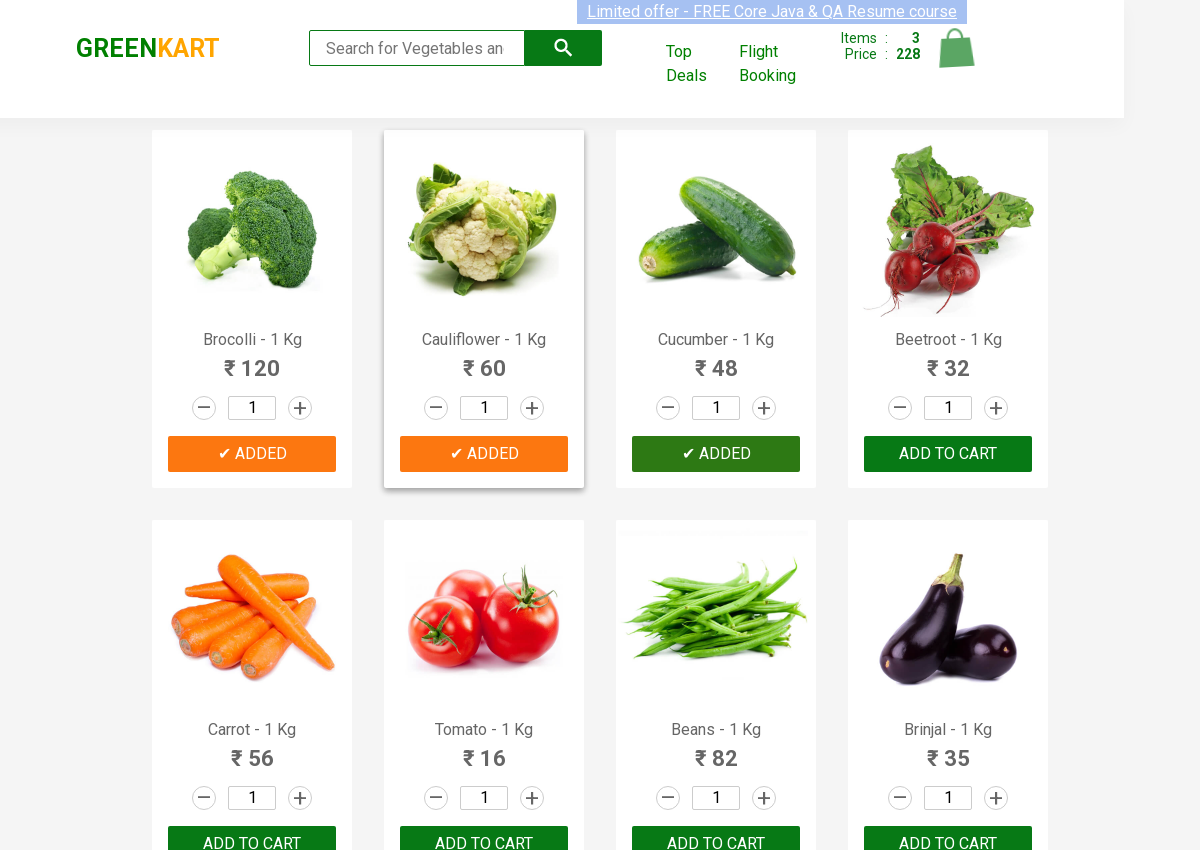

Clicked cart icon to open shopping cart at (956, 48) on .cart-icon > img
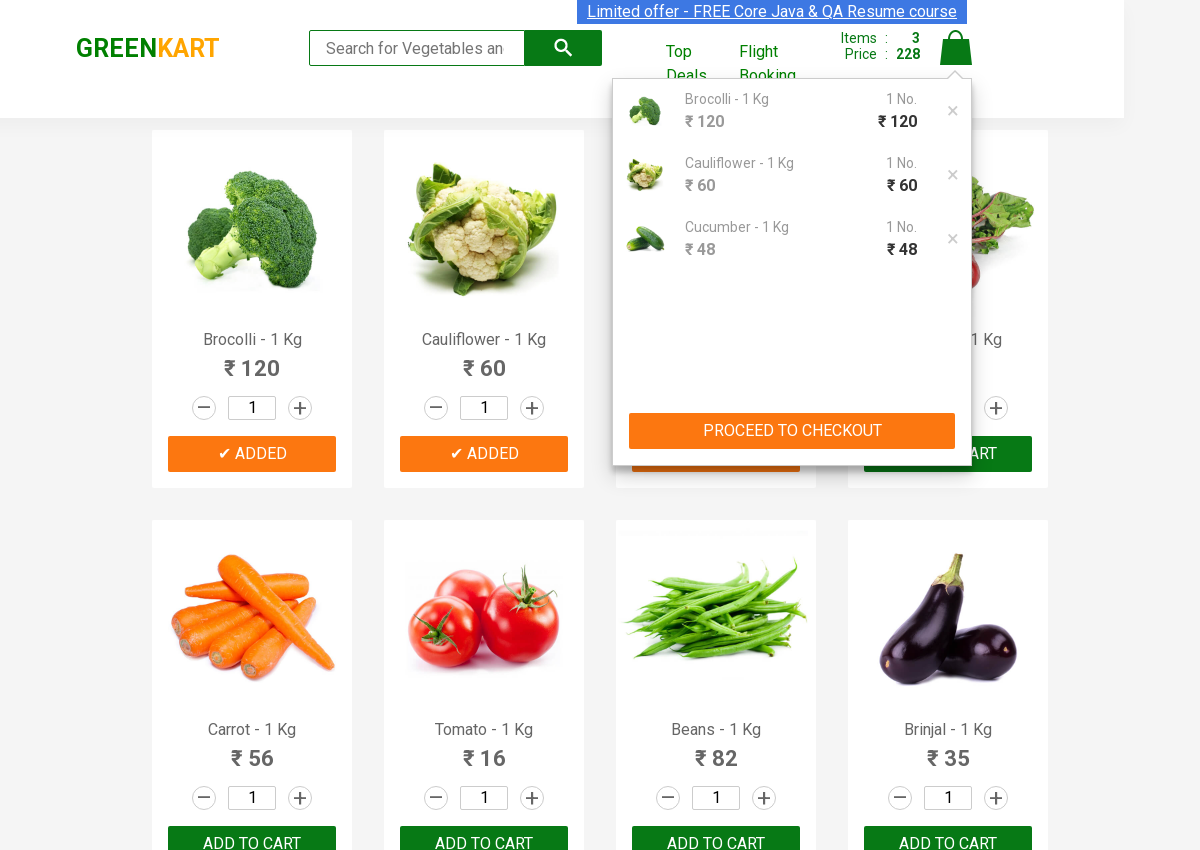

Waited for cart to load (1000ms)
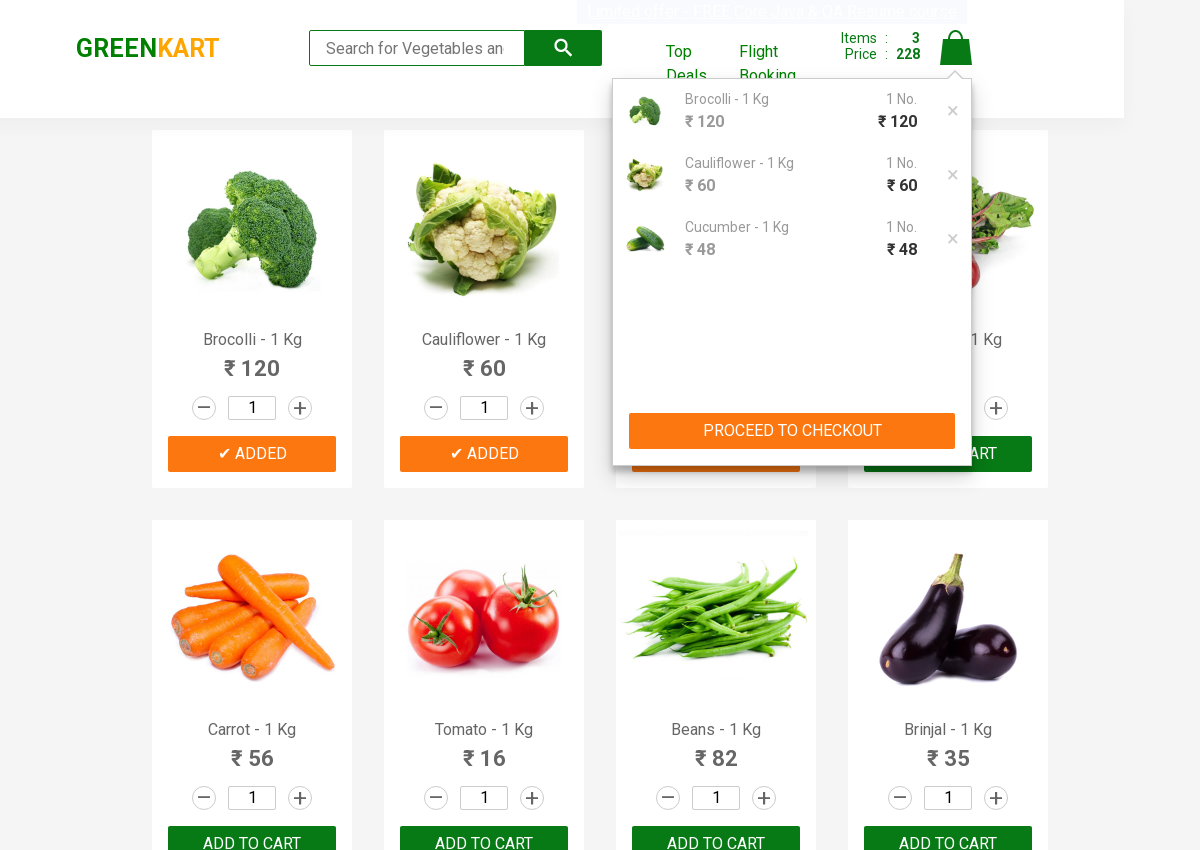

Located all cart items (6 items found)
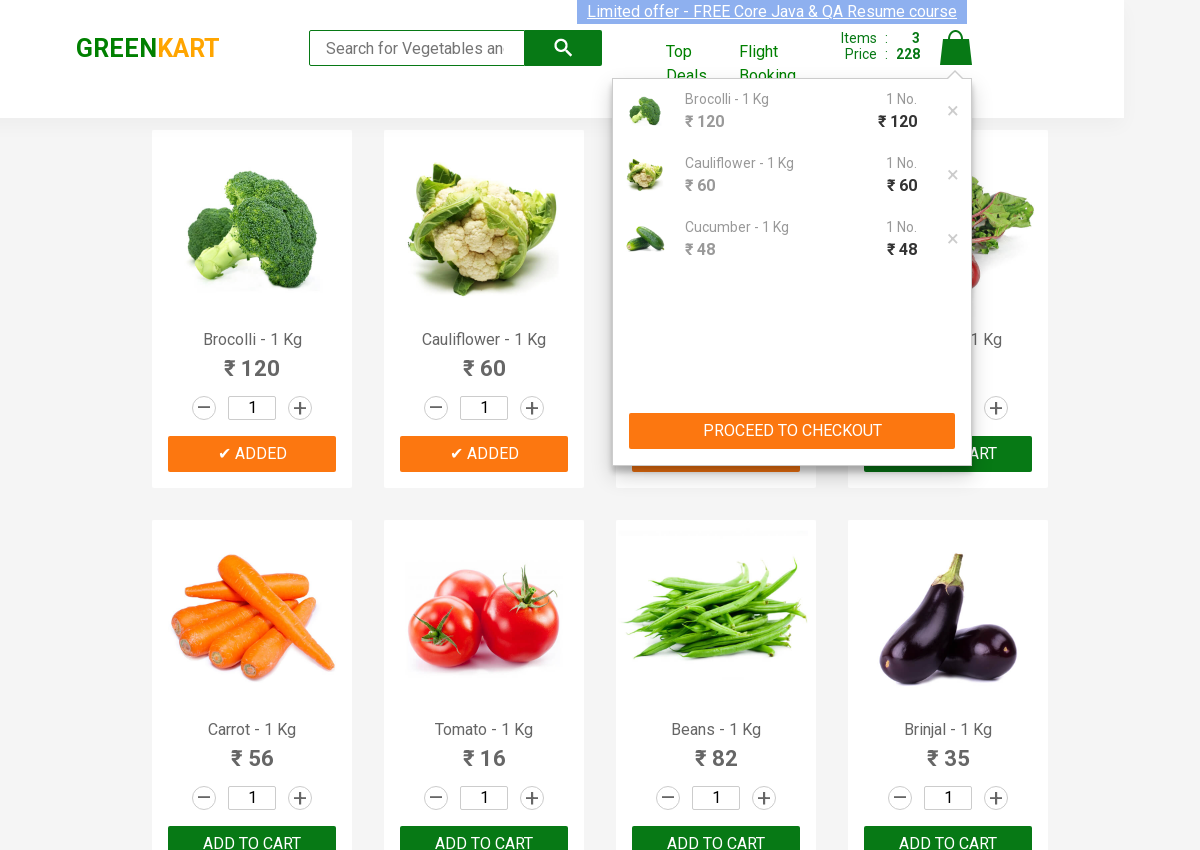

Removed Cucumber from cart (item index 2) at (953, 239) on .cart-items>.cart-item>.product-remove >> nth=2
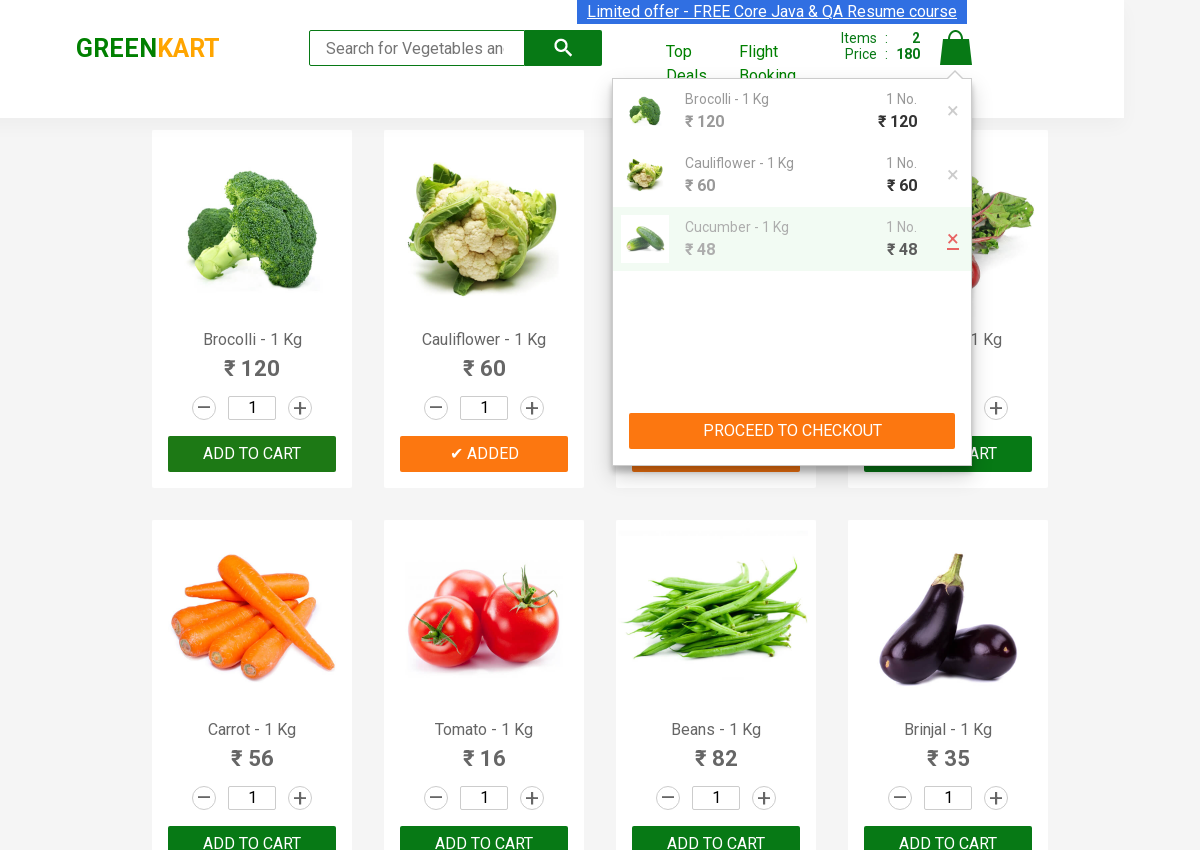

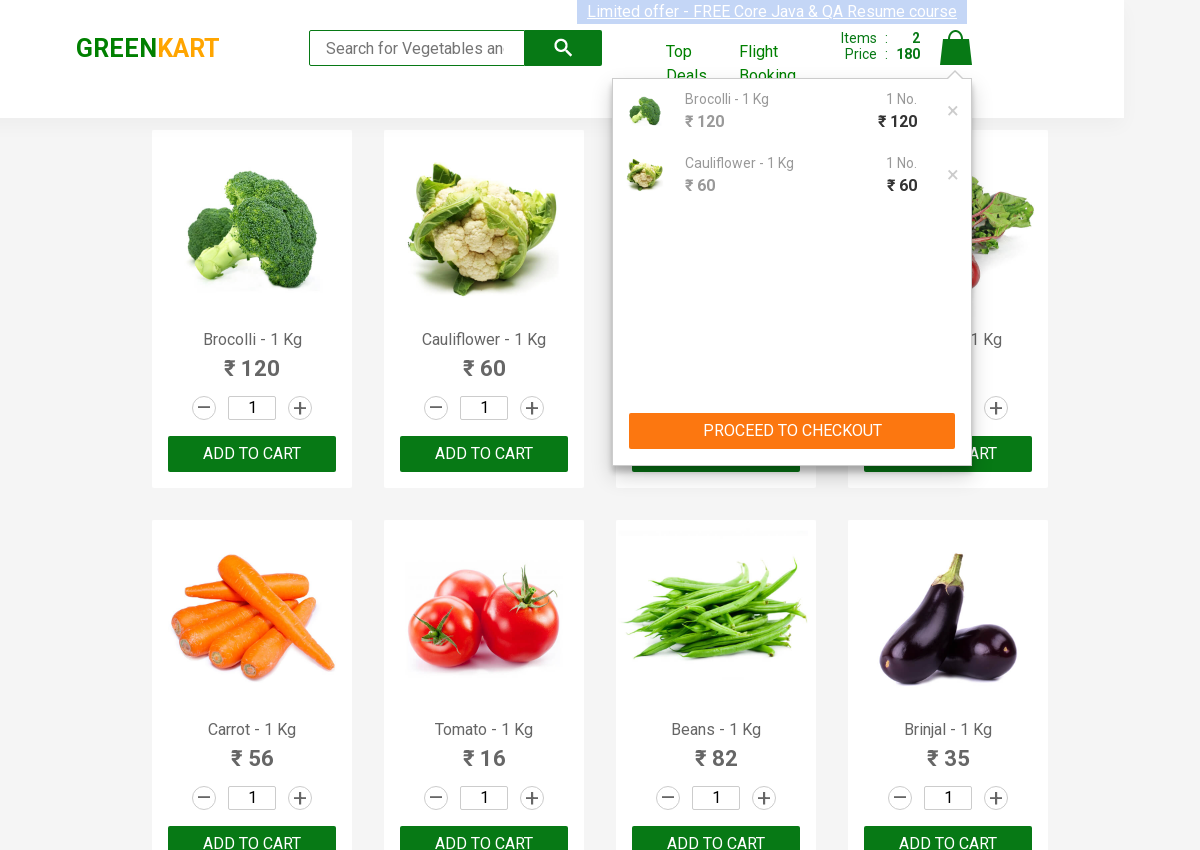